Tests handling of multiple browser windows by clicking a link that opens a new window, switching to the child window to verify content, then switching back to the parent window

Starting URL: https://the-internet.herokuapp.com/windows

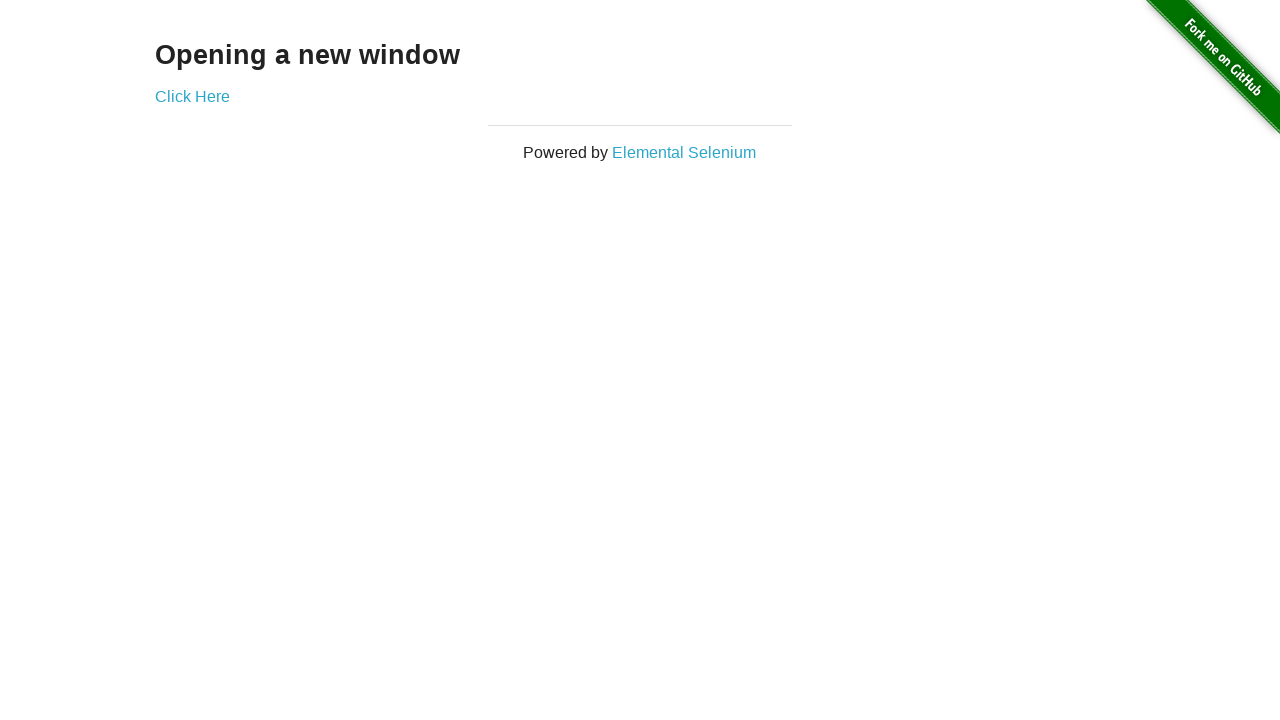

Clicked 'Click Here' link to open new window at (192, 96) on text=Click Here
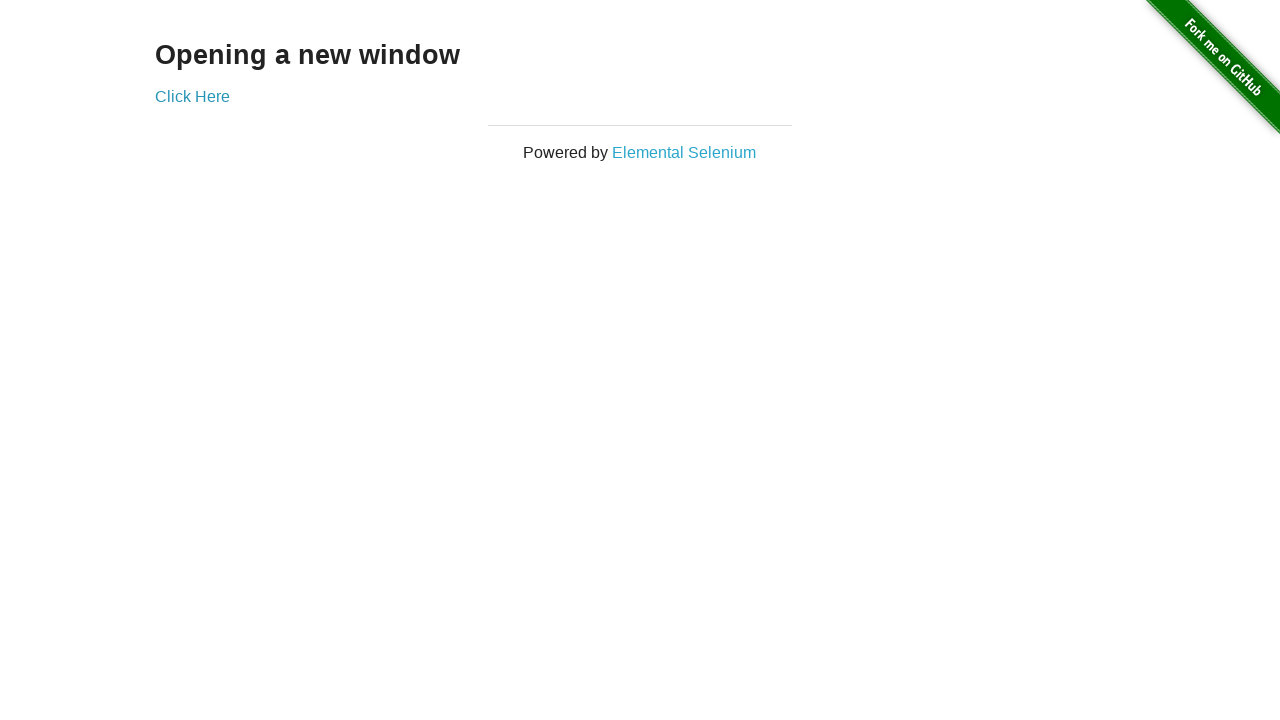

Obtained reference to child window
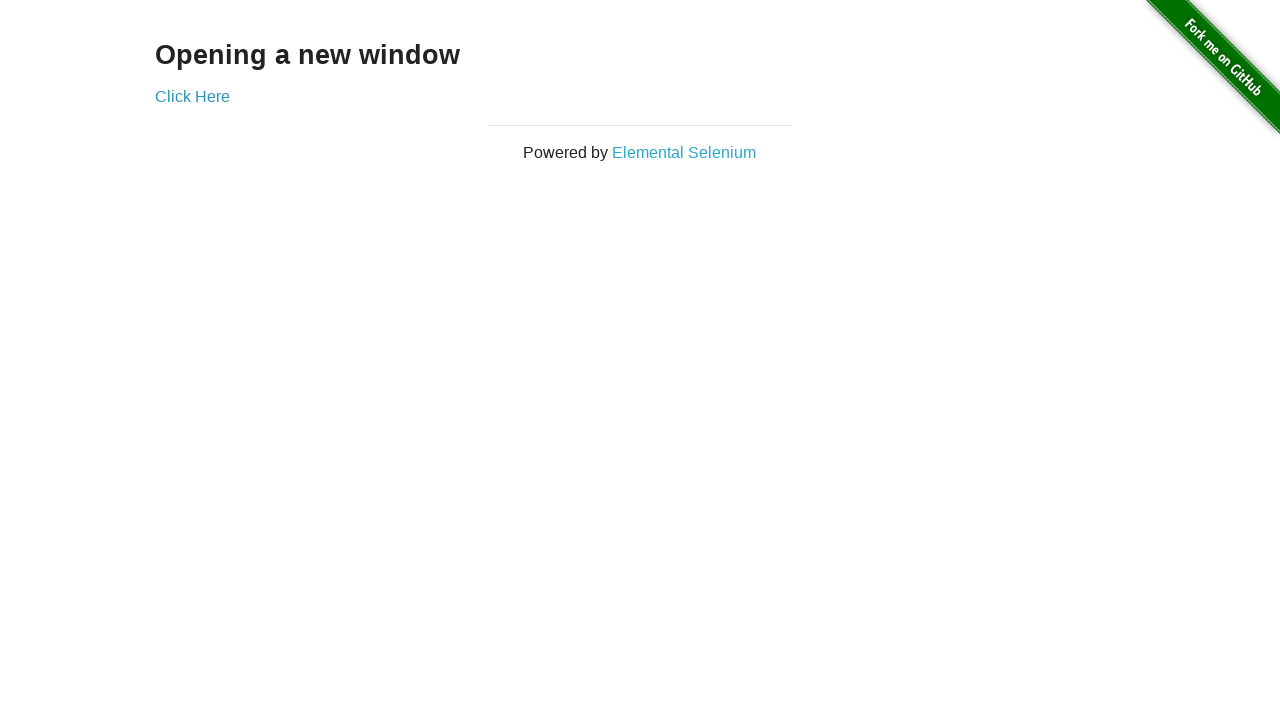

Child window loaded and h3 element appeared
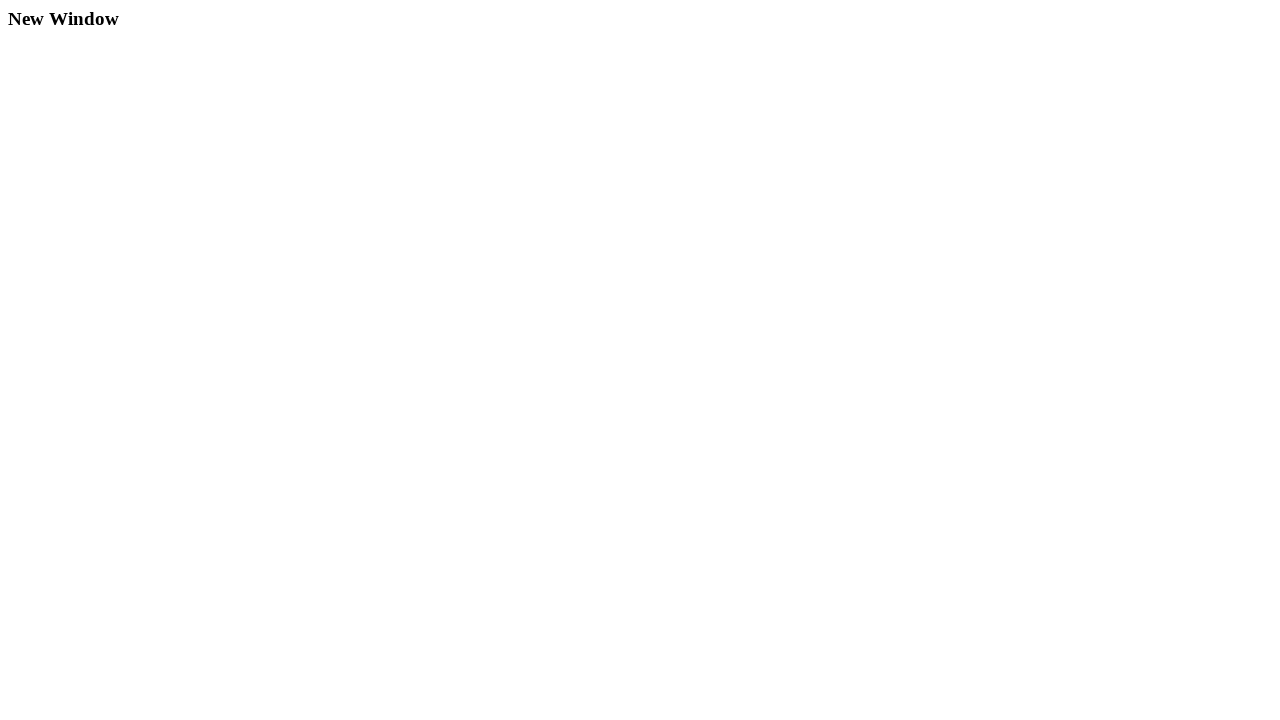

Retrieved text content from h3 in child window
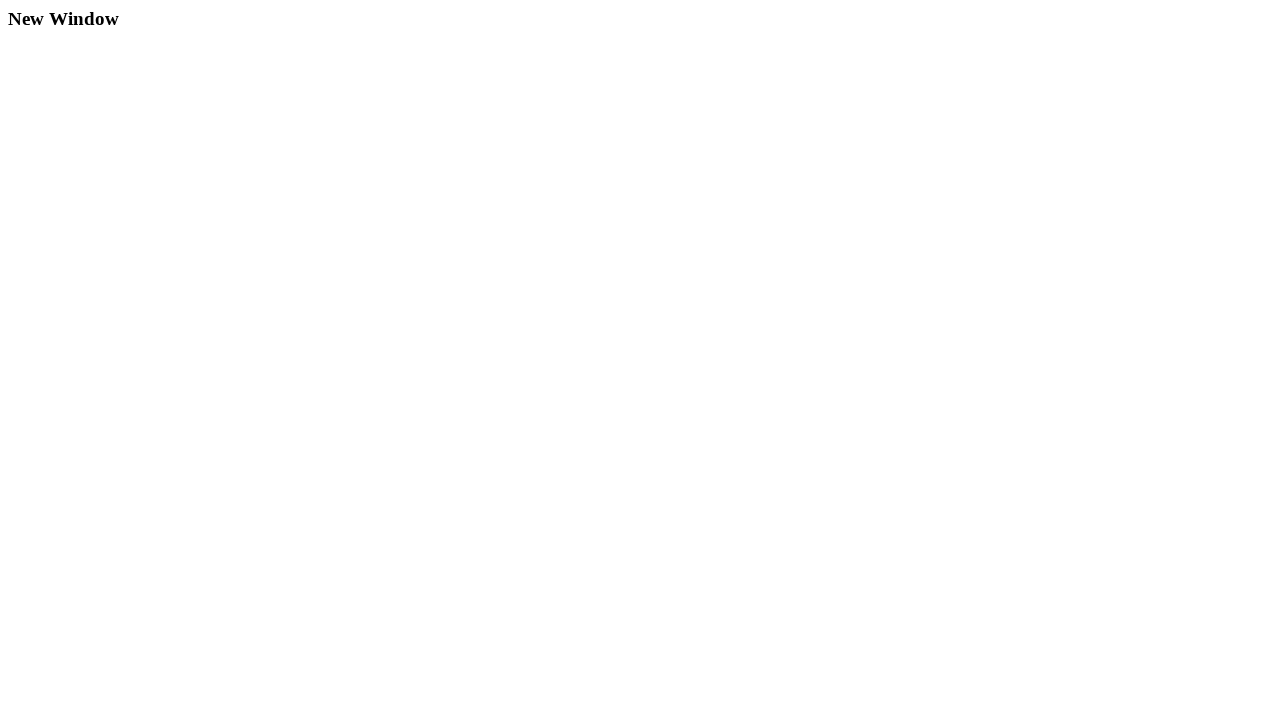

Switched focus back to parent window
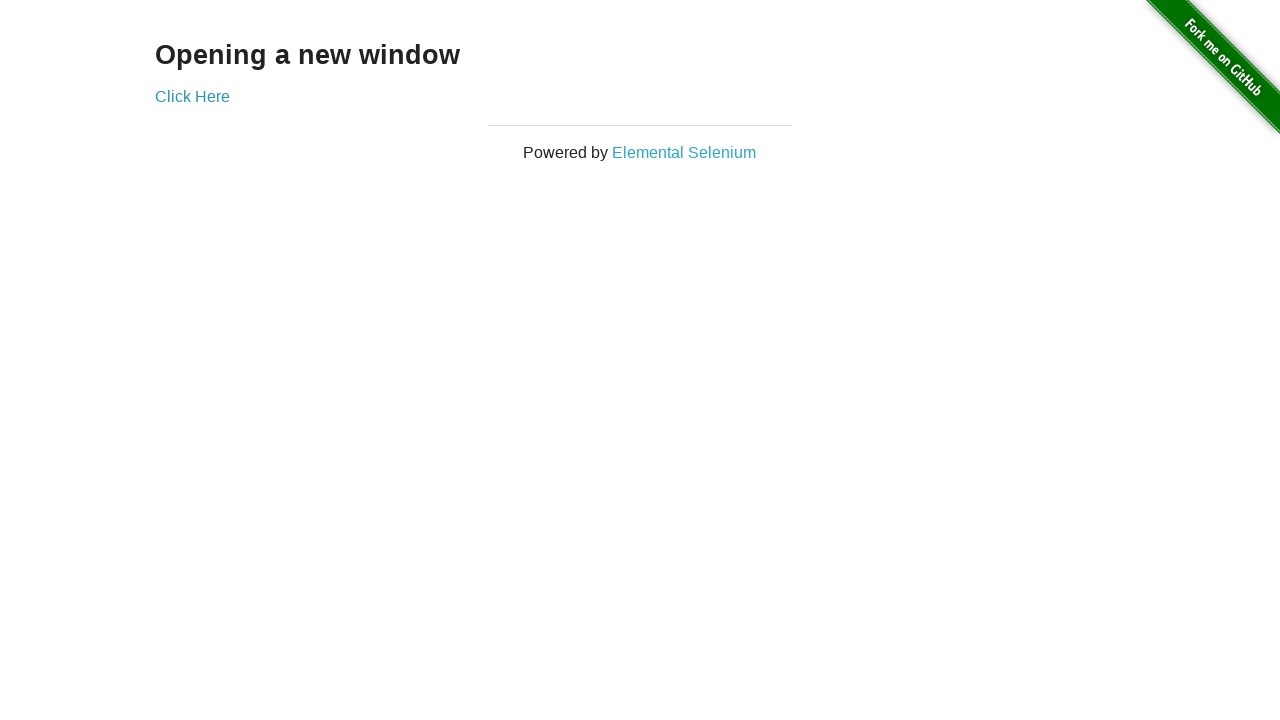

Retrieved text content from h3 in parent window
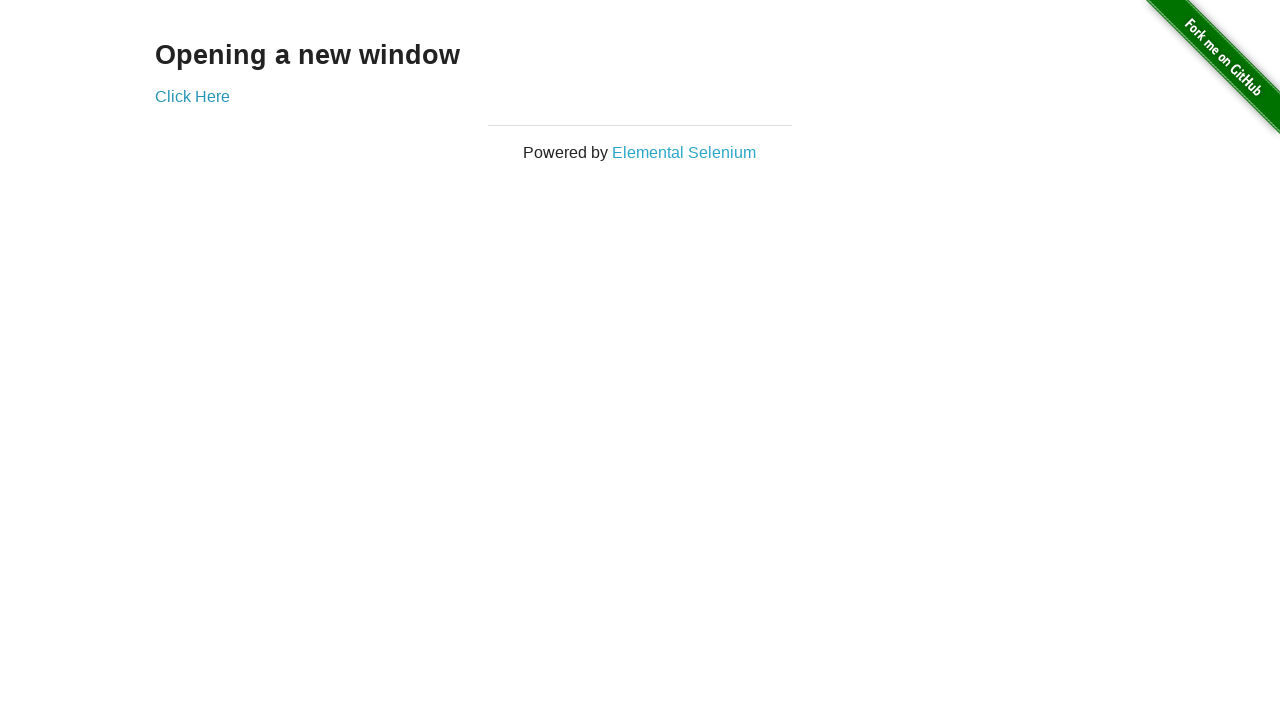

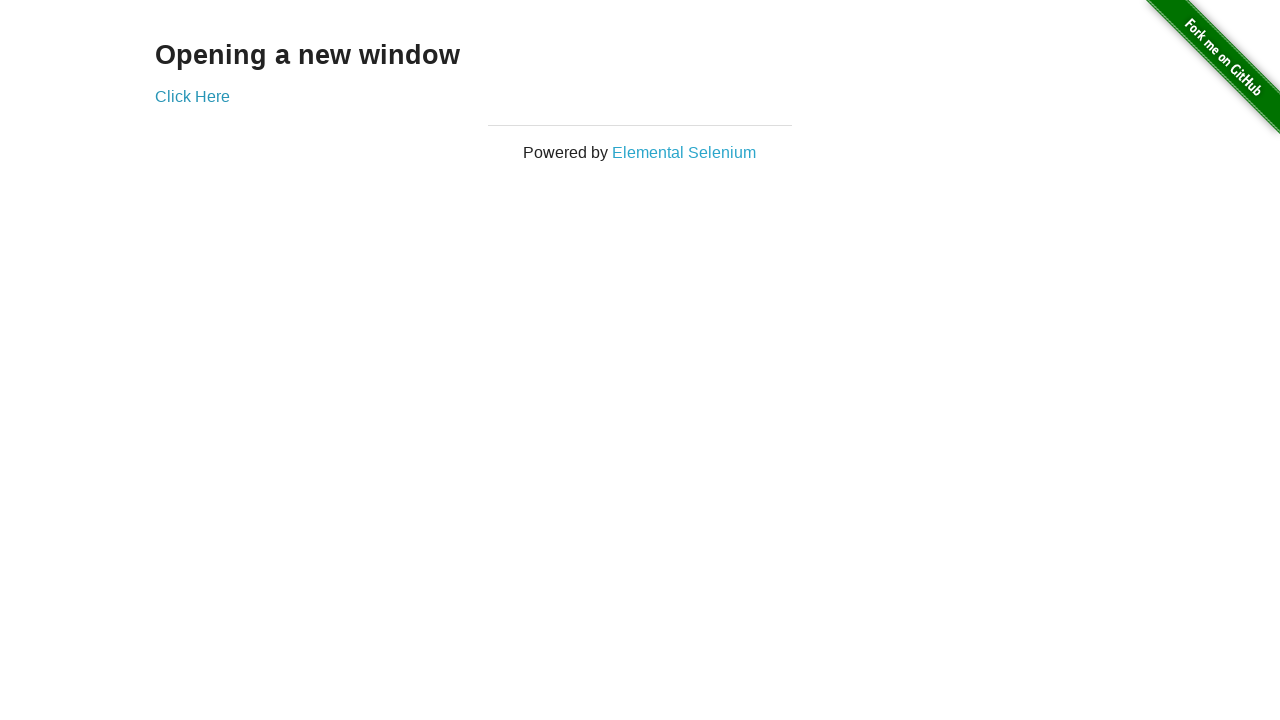